Tests window/tab handling functionality by clicking a button that opens a new tab and then switching between tabs

Starting URL: https://demo.automationtesting.in/Windows.html

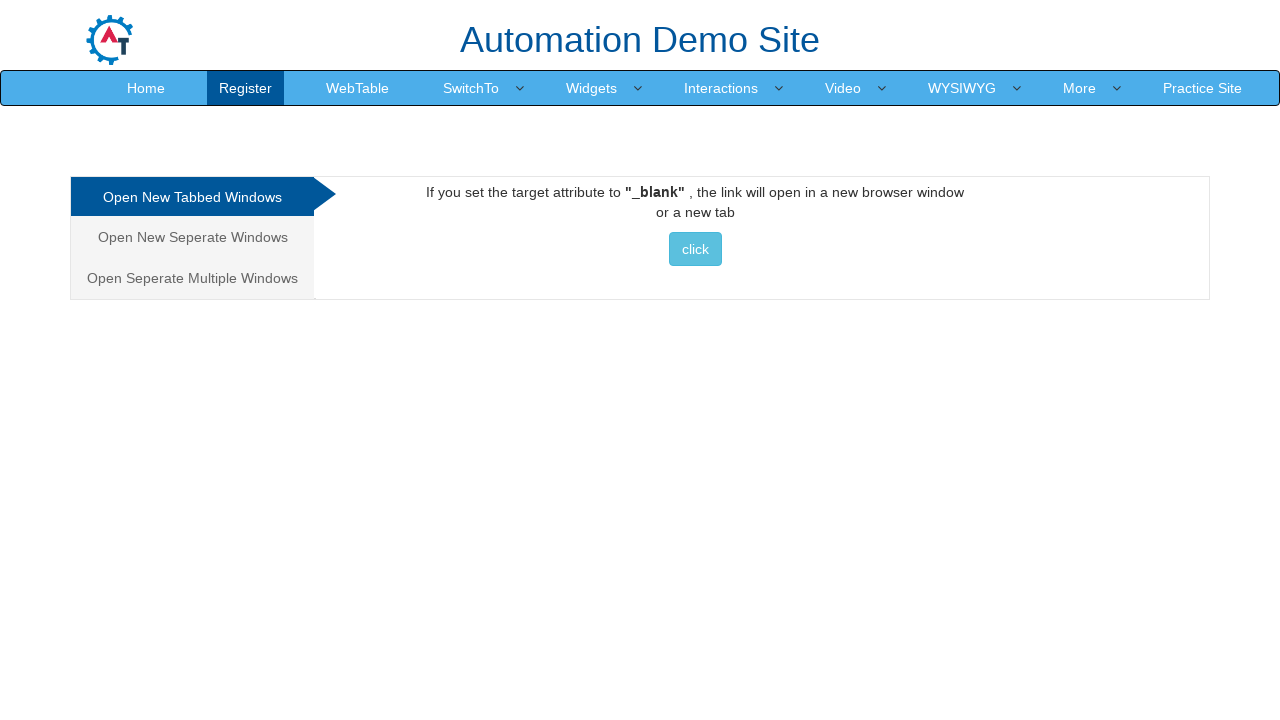

Clicked button to open new tab at (695, 249) on xpath=//*[@id="Tabbed"]/a/button
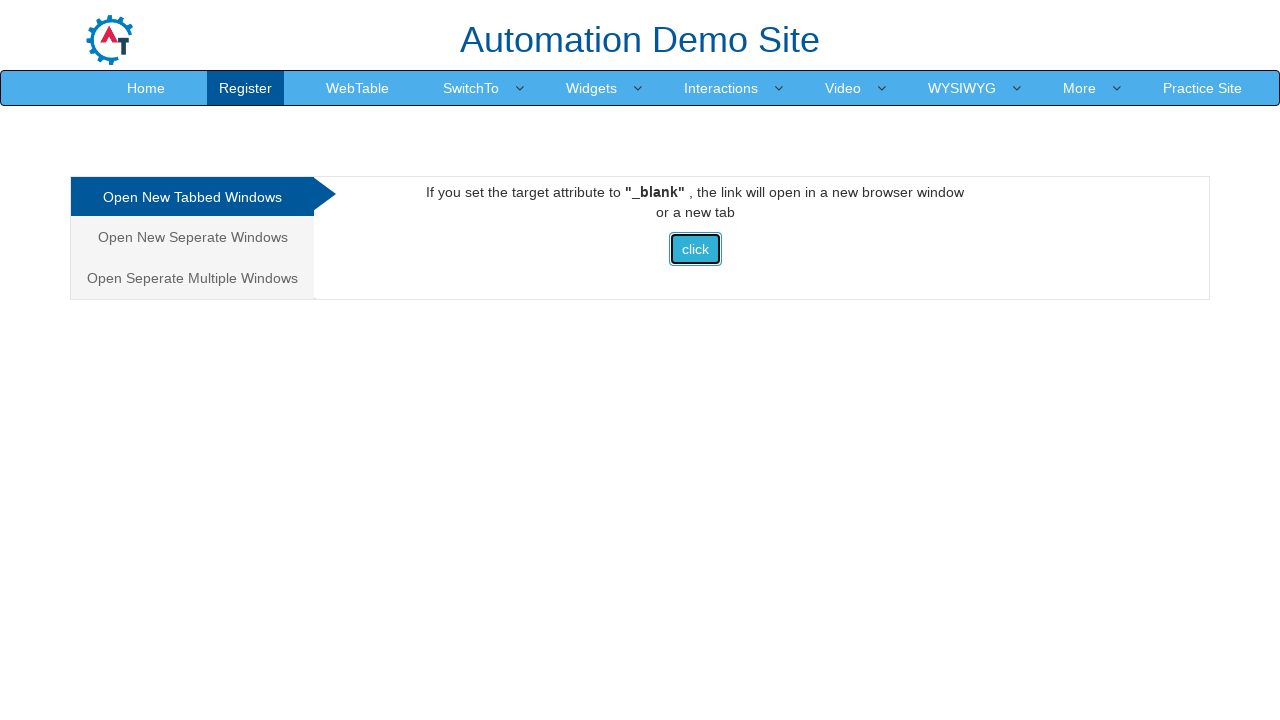

Waited for new tab to open
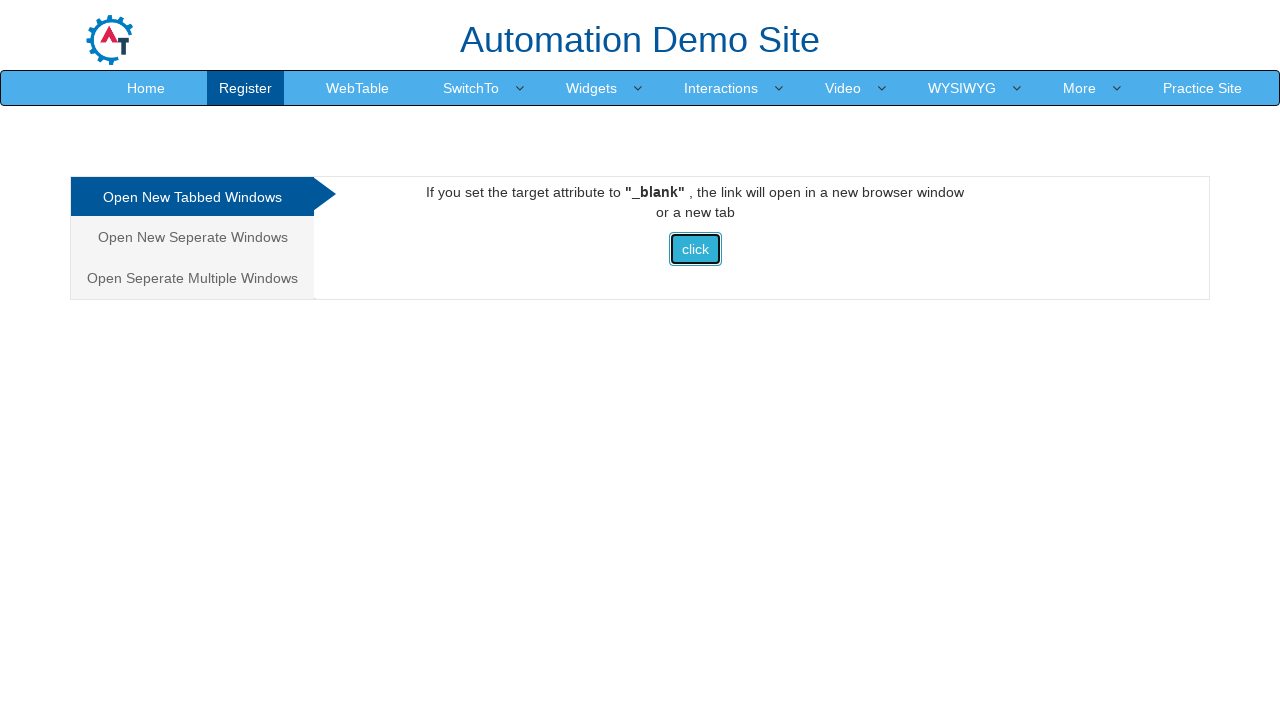

Retrieved all open pages/tabs
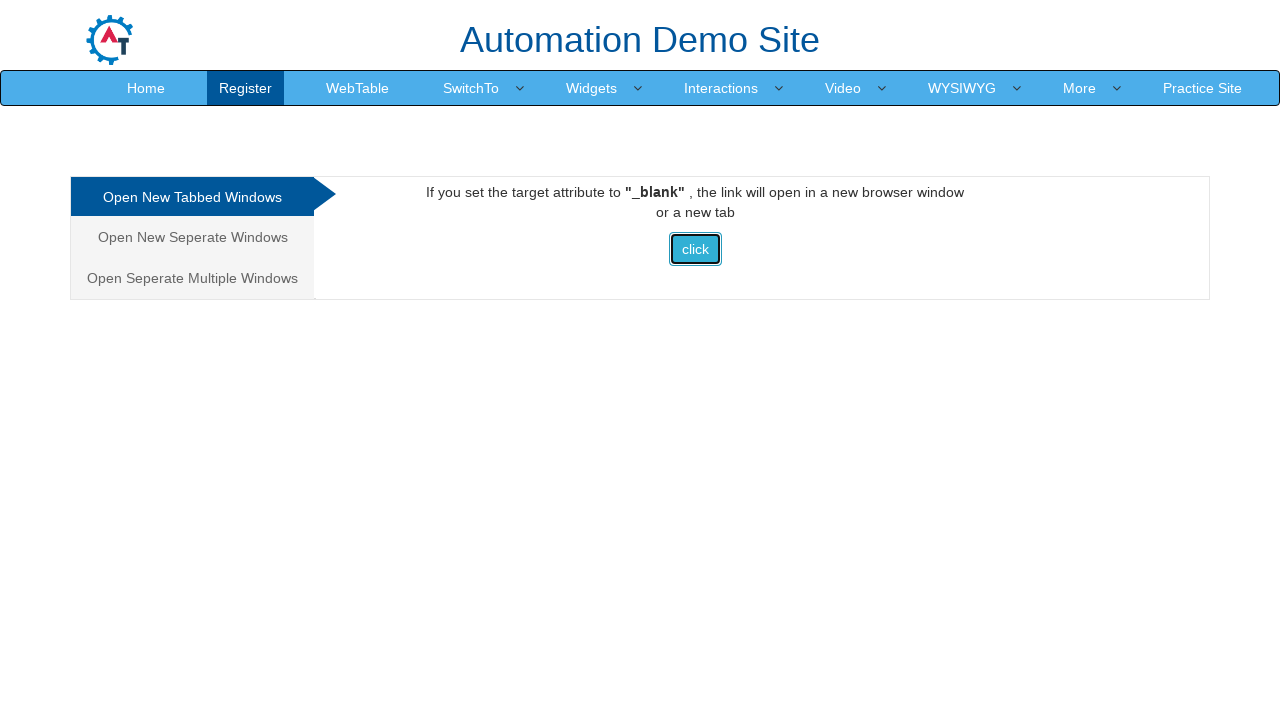

Brought tab to front and switched focus
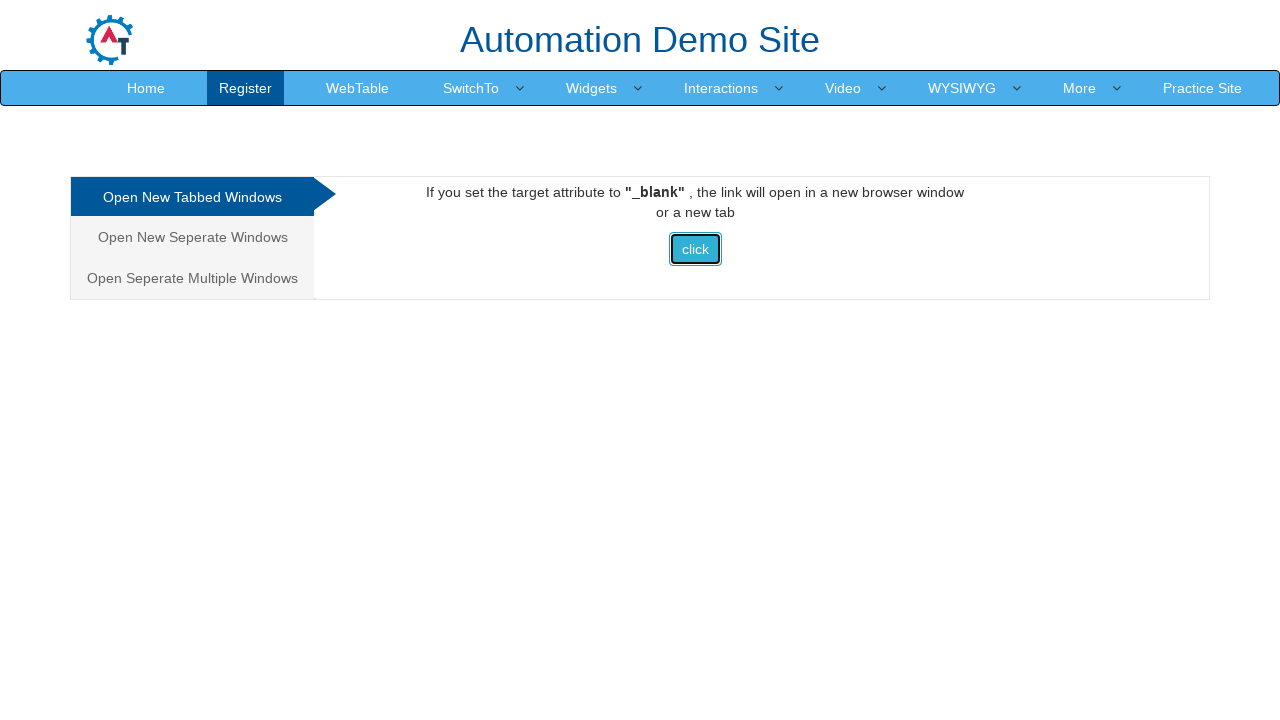

Brought tab to front and switched focus
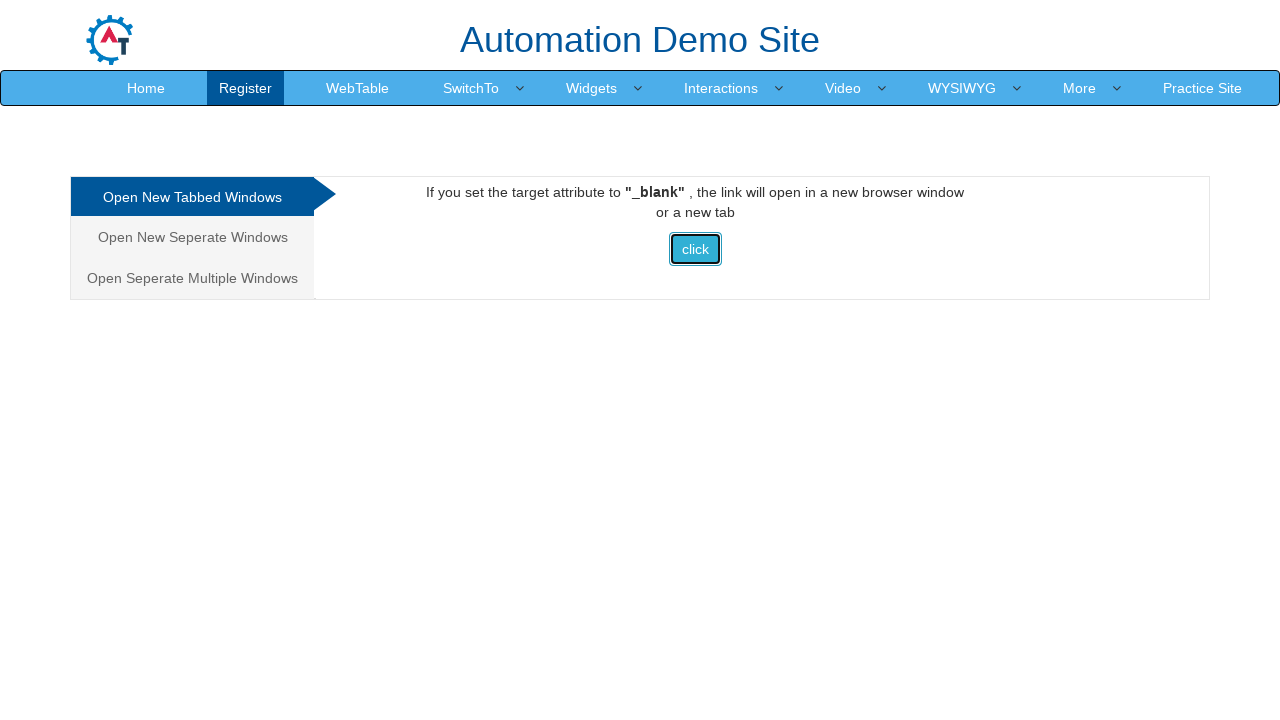

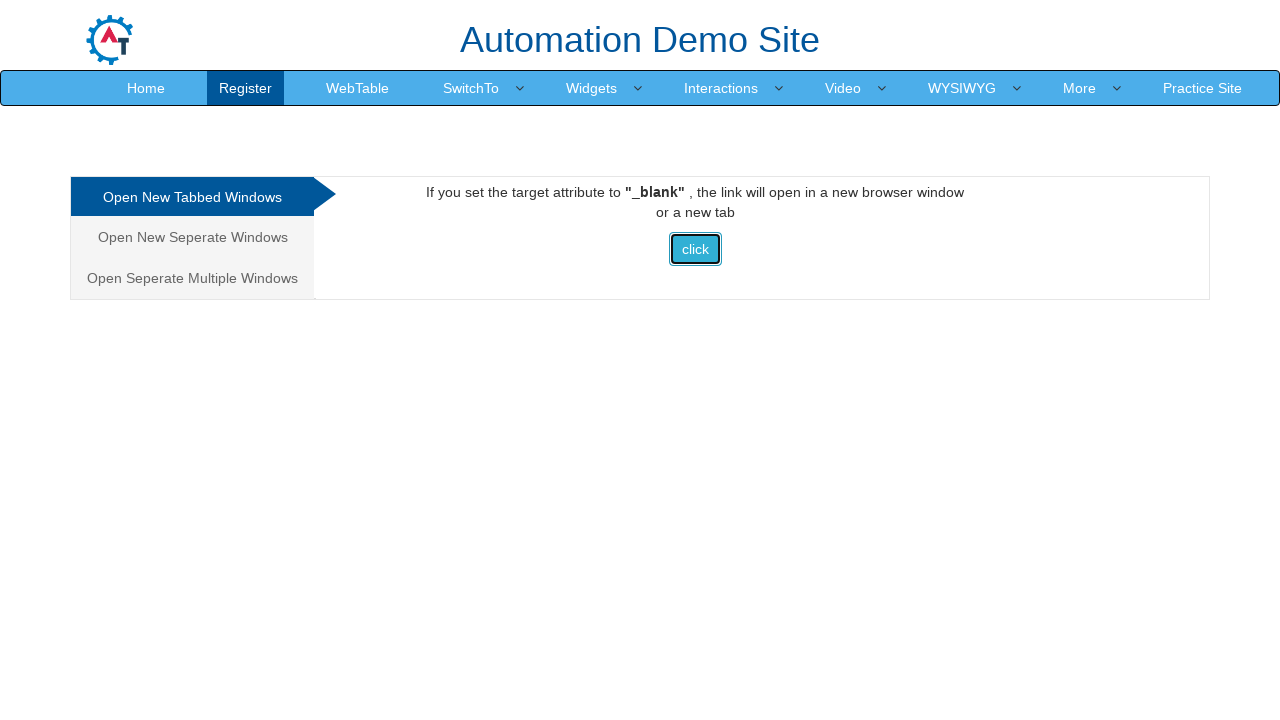